Navigates to Trendyol, verifies title contains "Sitesi", then performs browser navigation operations (back, refresh, forward)

Starting URL: https://trendyol.com

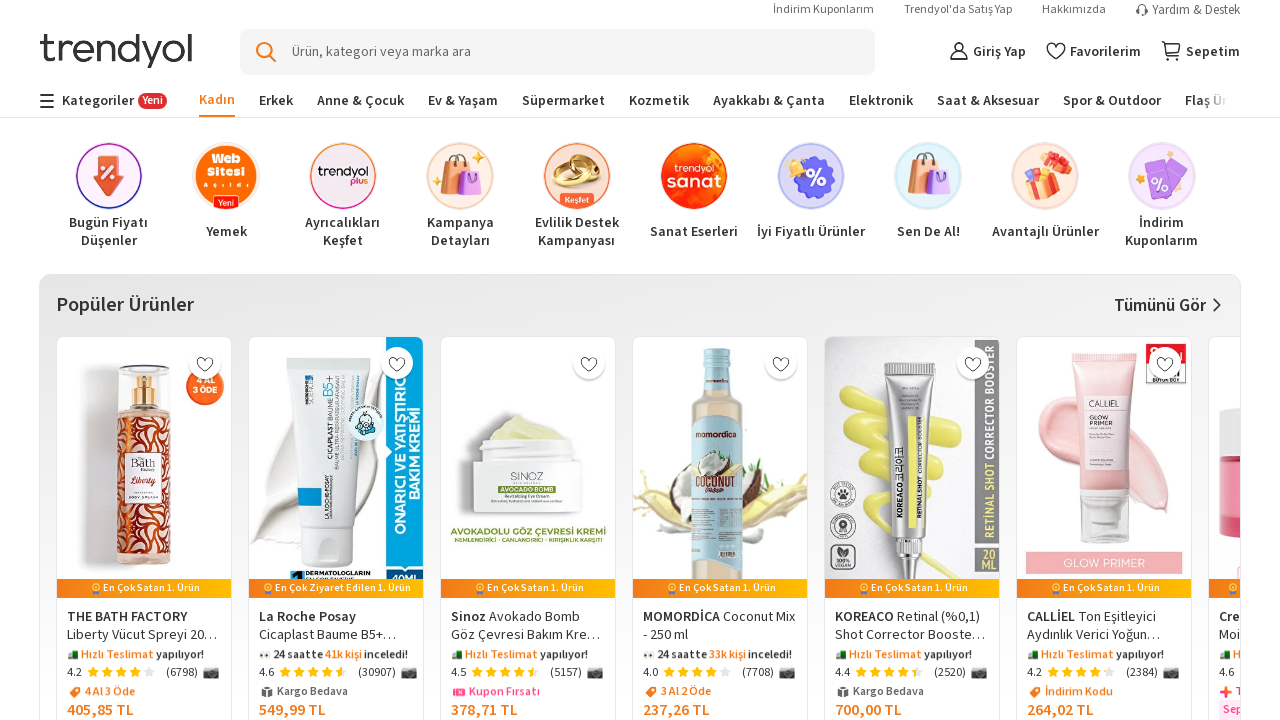

Retrieved page title from Trendyol
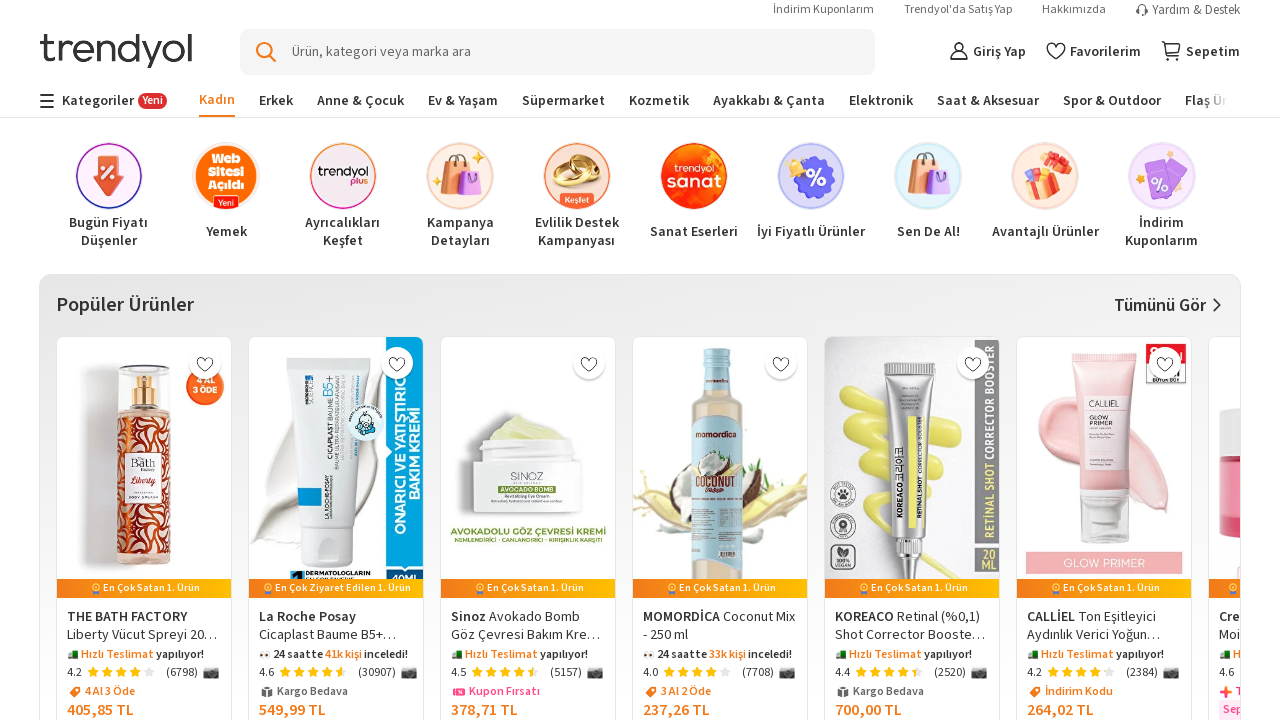

Verified that page title contains 'Sitesi'
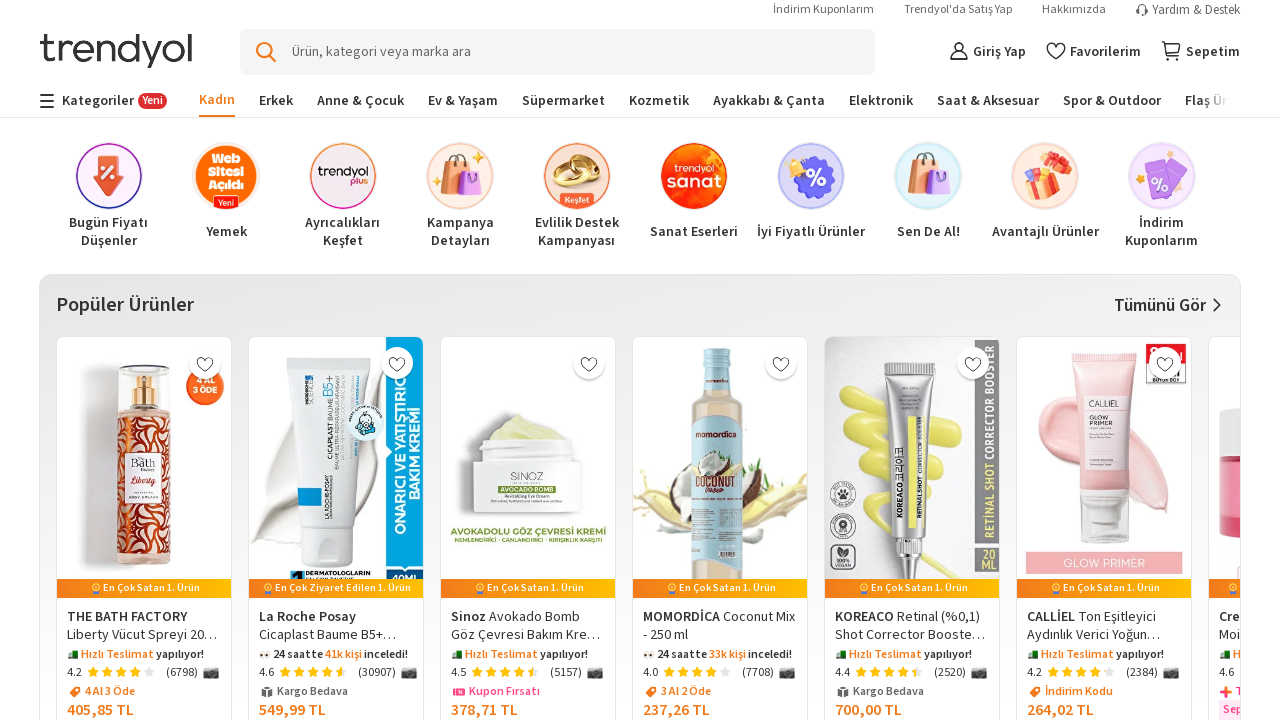

Navigated back to previous page
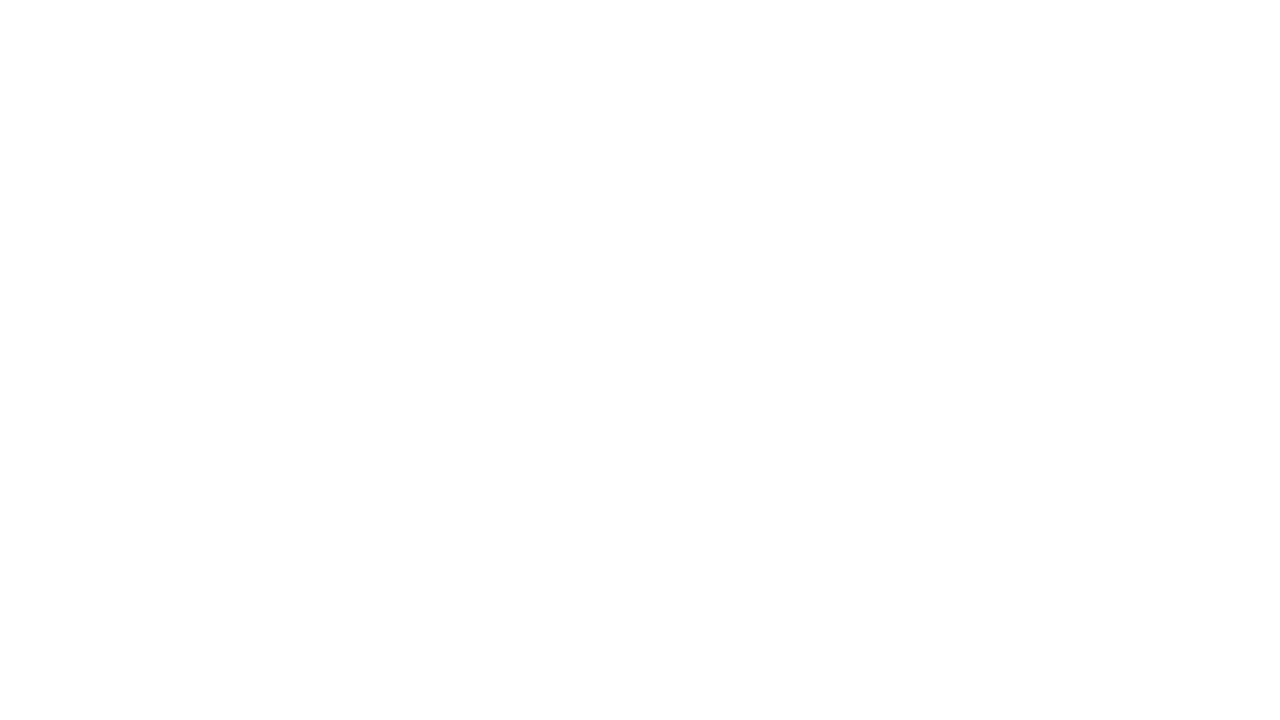

Refreshed the current page
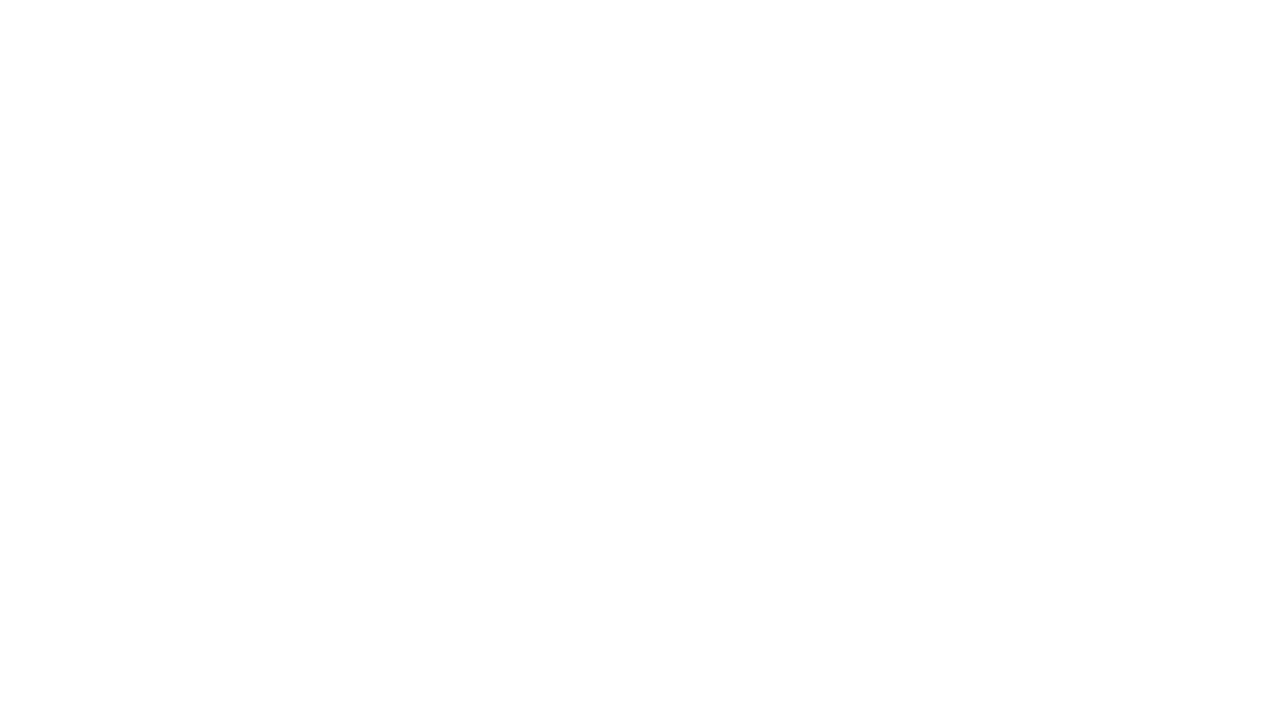

Navigated forward to Trendyol
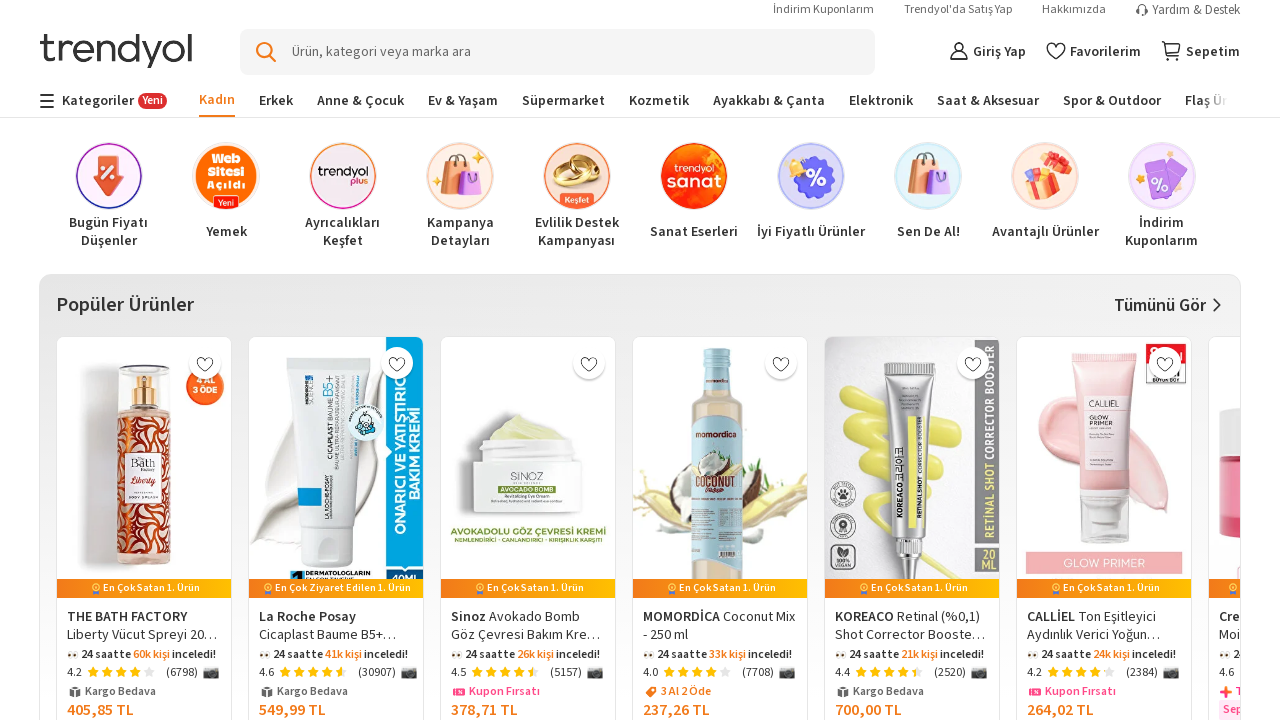

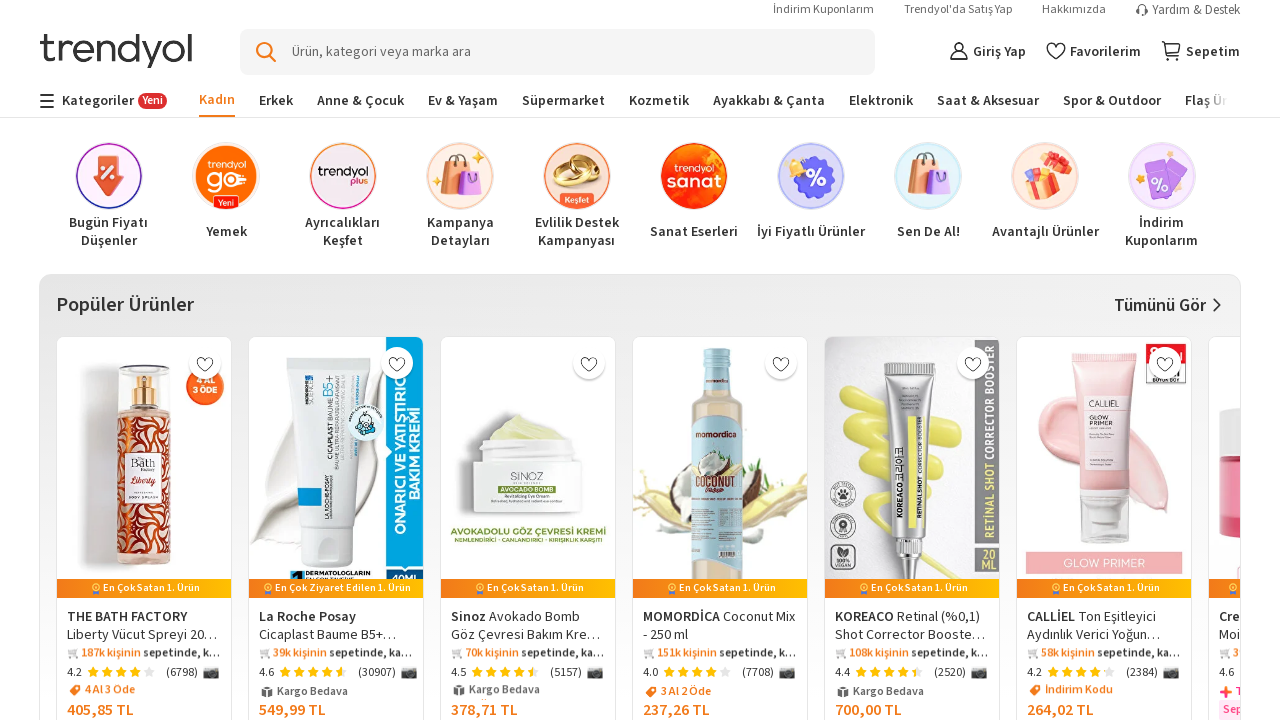